Tests the TodoMVC application by adding two todo items - "hello world!" and "item two." - using the input field and pressing Enter to submit each item.

Starting URL: https://demo.playwright.dev/todomvc/#/

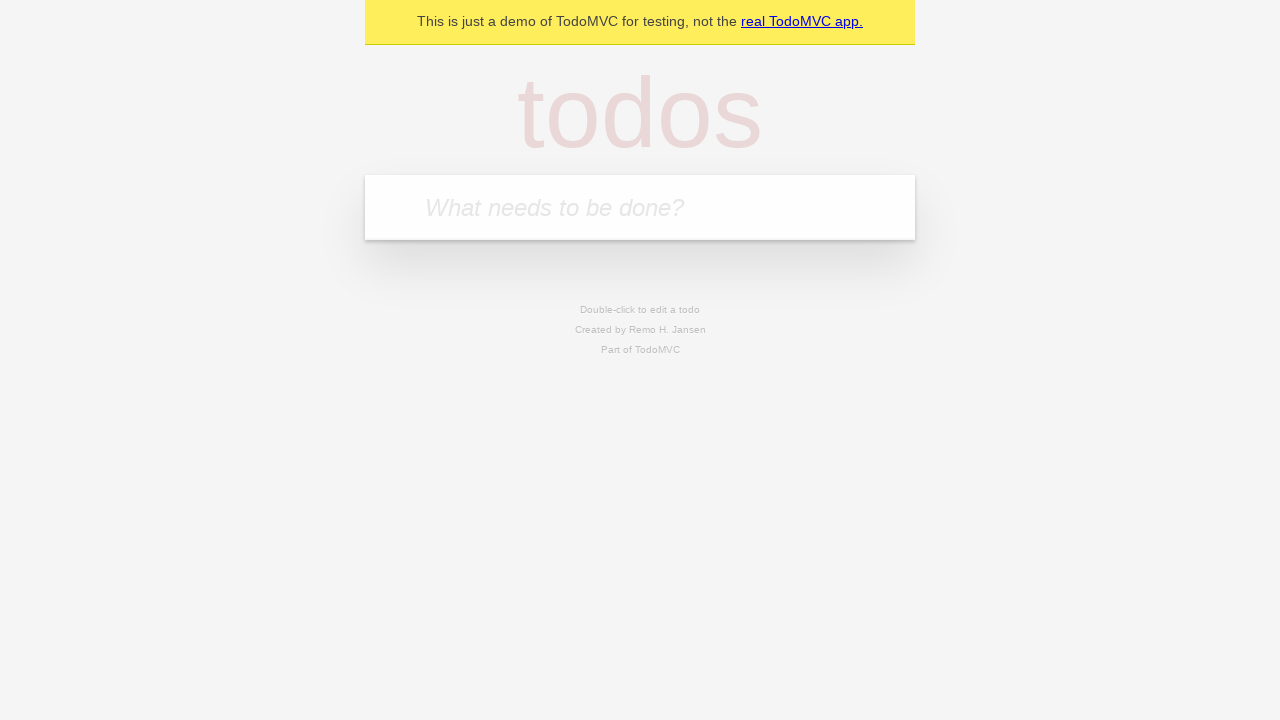

Clicked on the todo input field at (640, 207) on internal:attr=[placeholder="What needs to be done?"i]
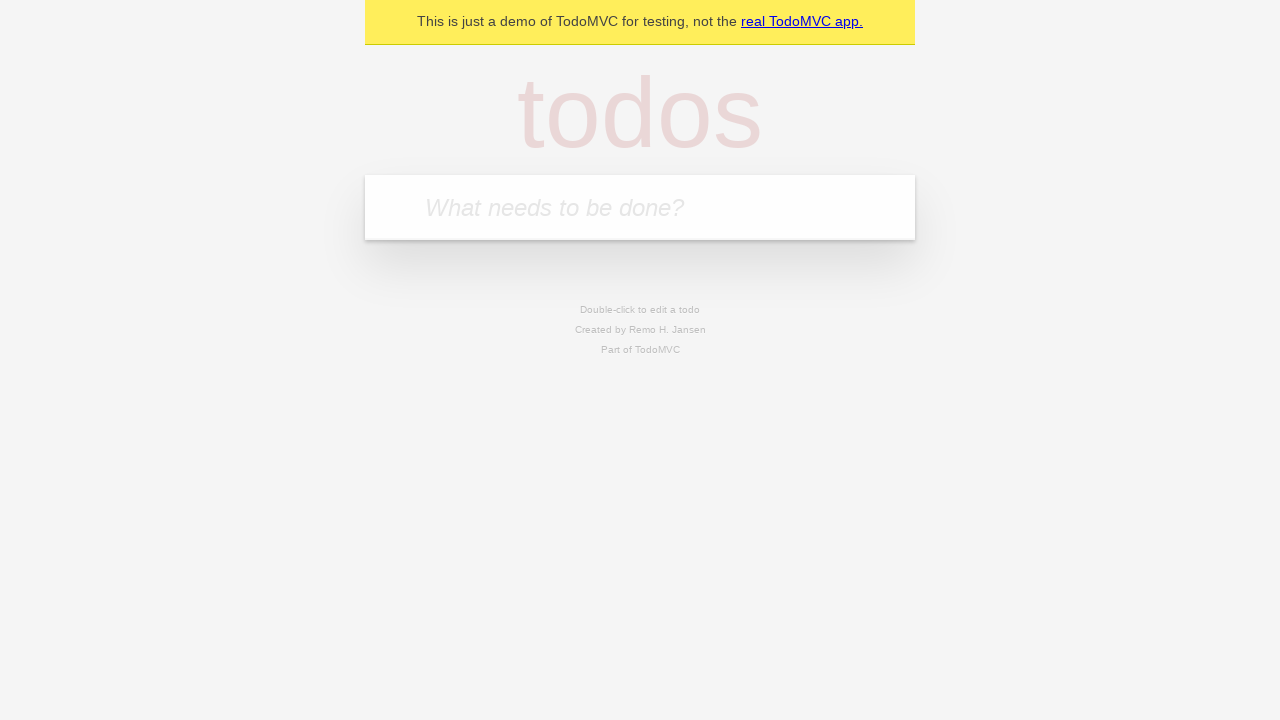

Filled input field with first todo item 'hello world!' on internal:attr=[placeholder="What needs to be done?"i]
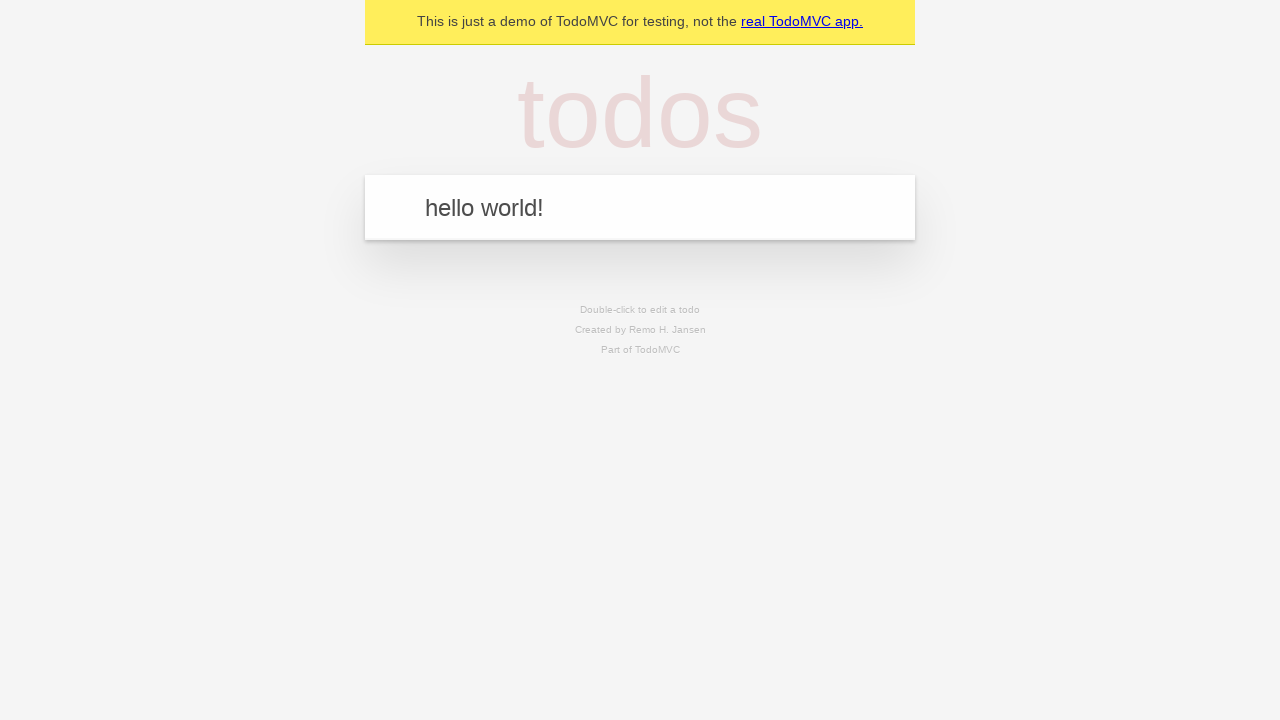

Pressed Enter to add first todo item on internal:attr=[placeholder="What needs to be done?"i]
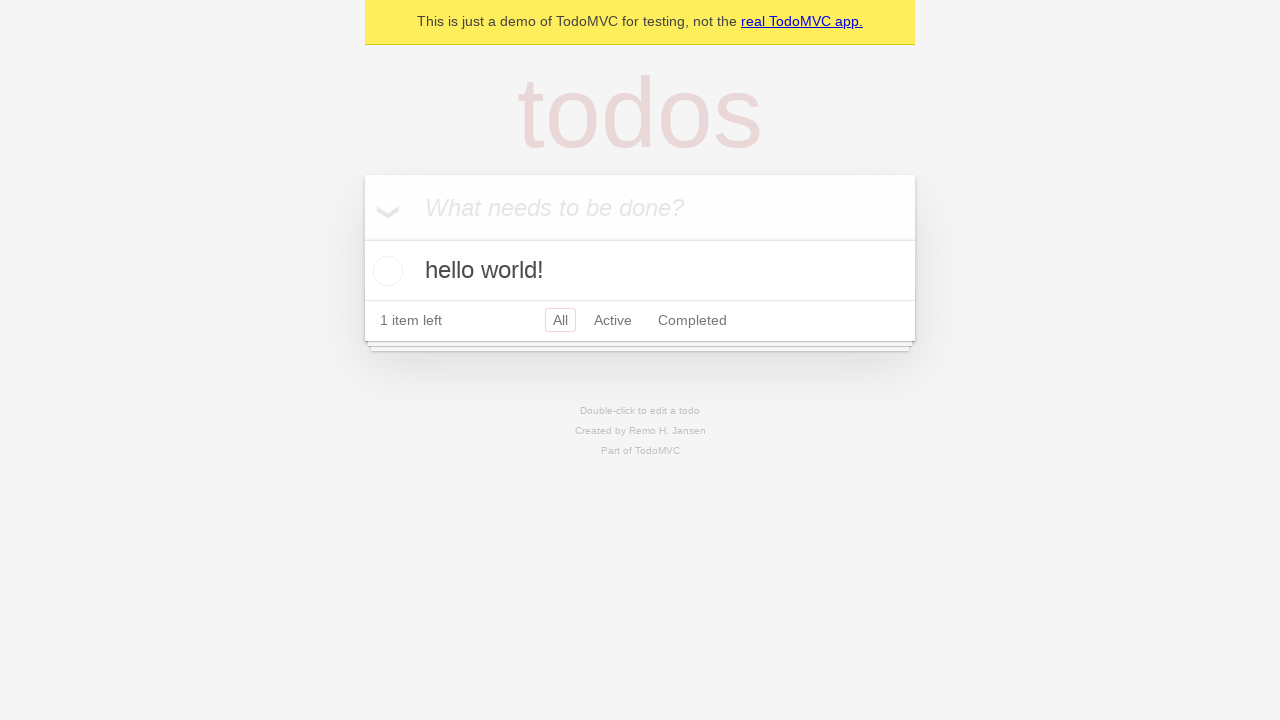

Filled input field with second todo item 'item two.' on internal:attr=[placeholder="What needs to be done?"i]
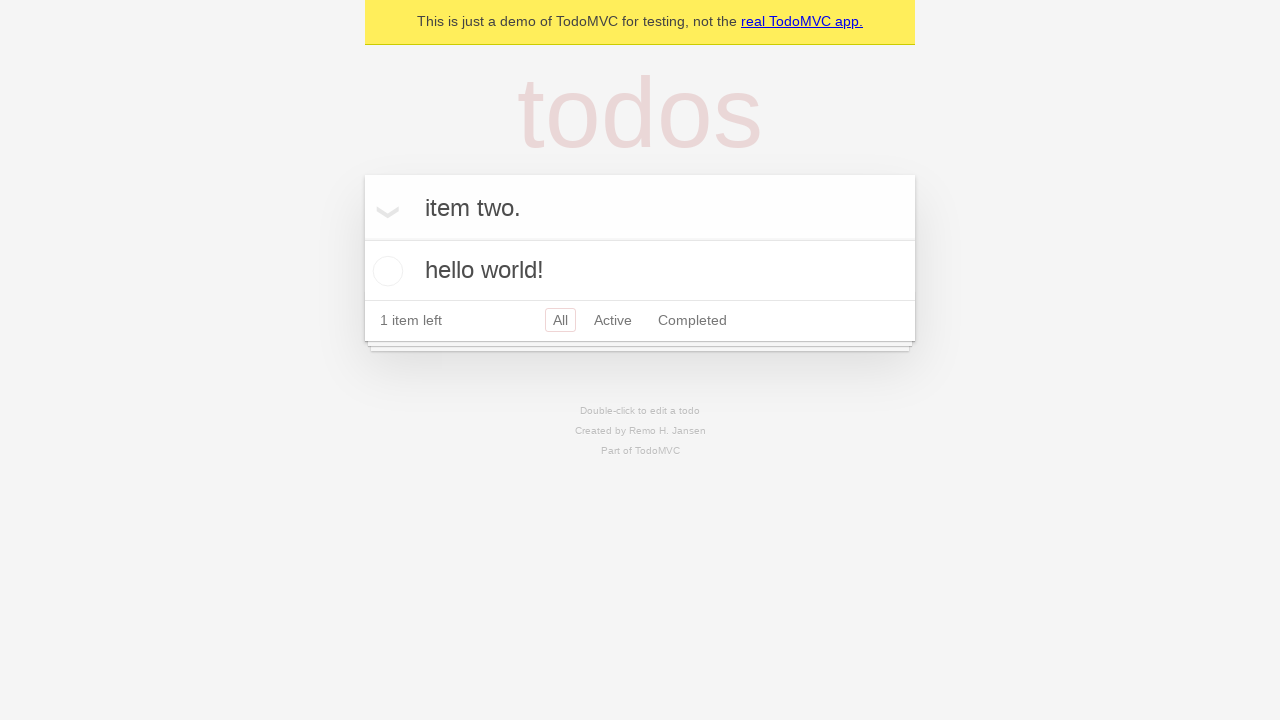

Pressed Enter to add second todo item on internal:attr=[placeholder="What needs to be done?"i]
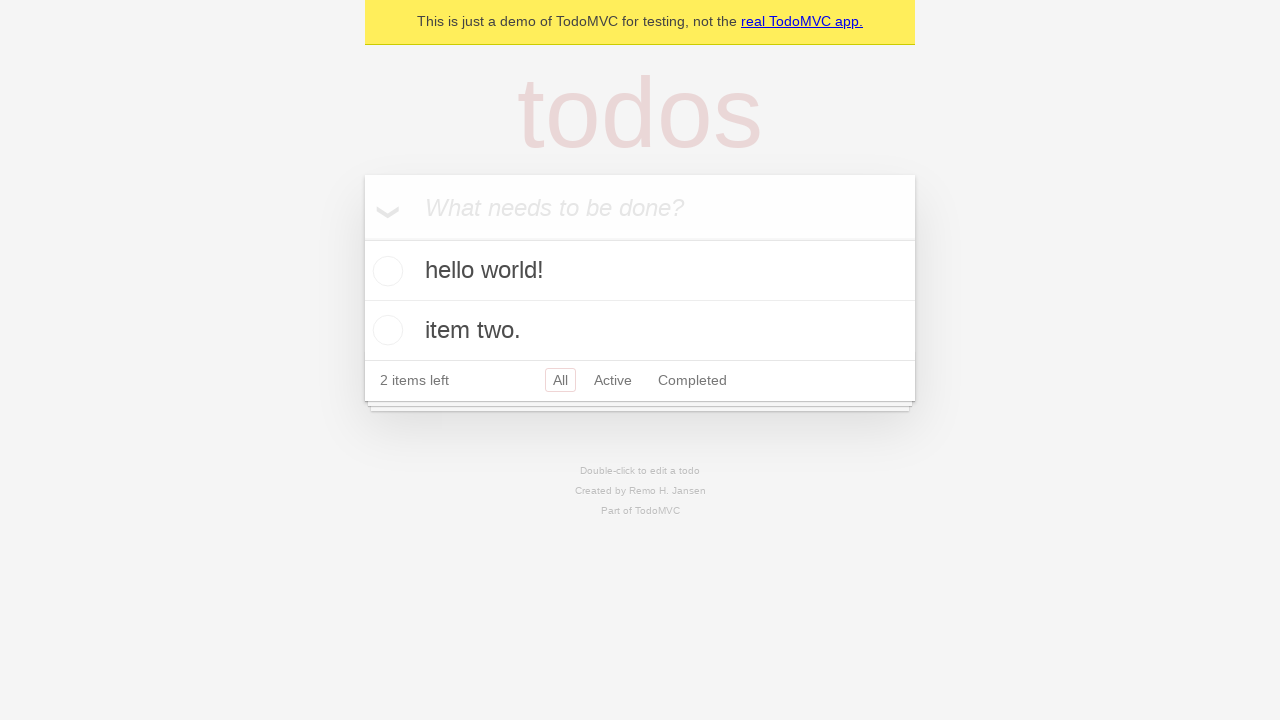

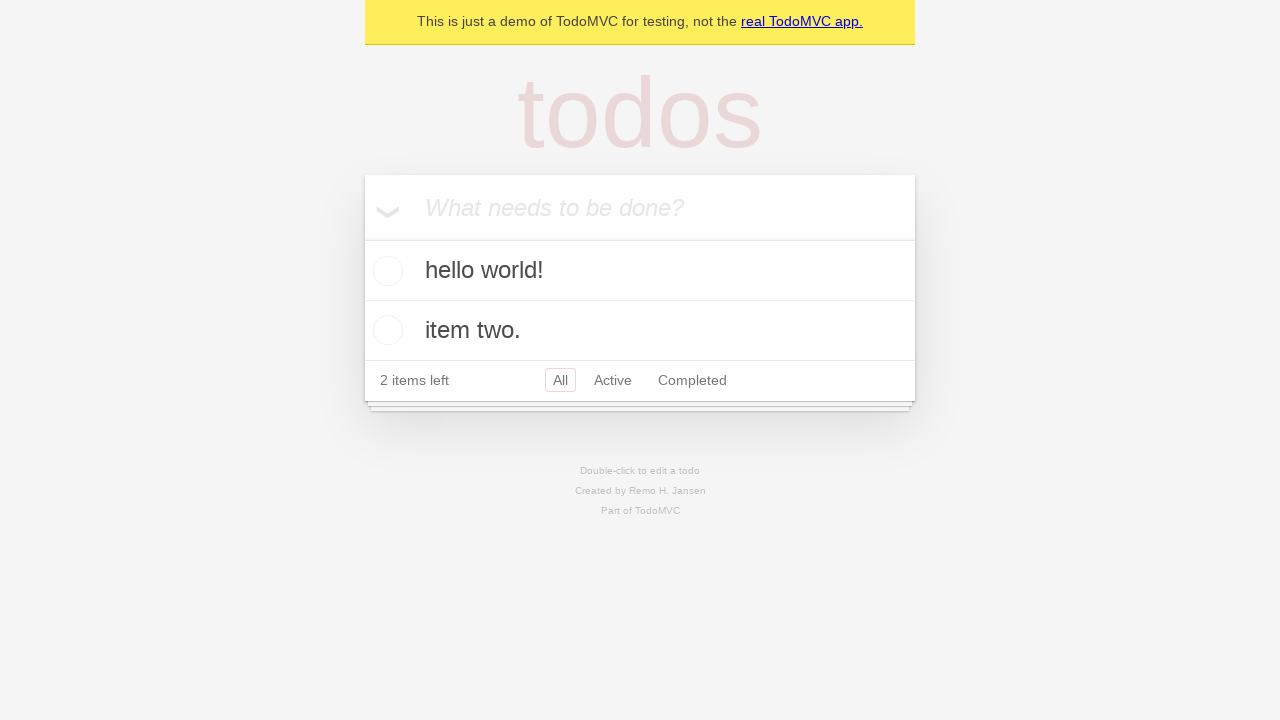